Tests drag and drop functionality by dragging an element horizontally within an iframe on the jQuery UI demo page

Starting URL: https://jqueryui.com/draggable/

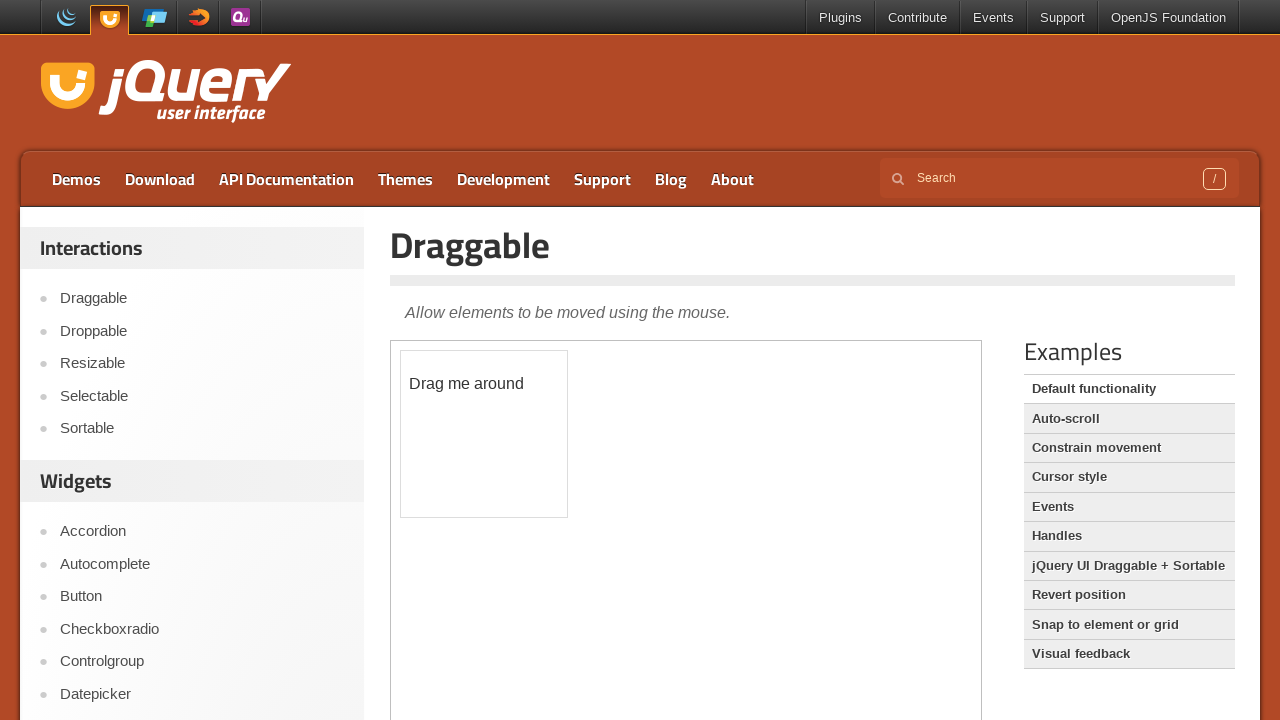

Located the demo-frame iframe containing draggable elements
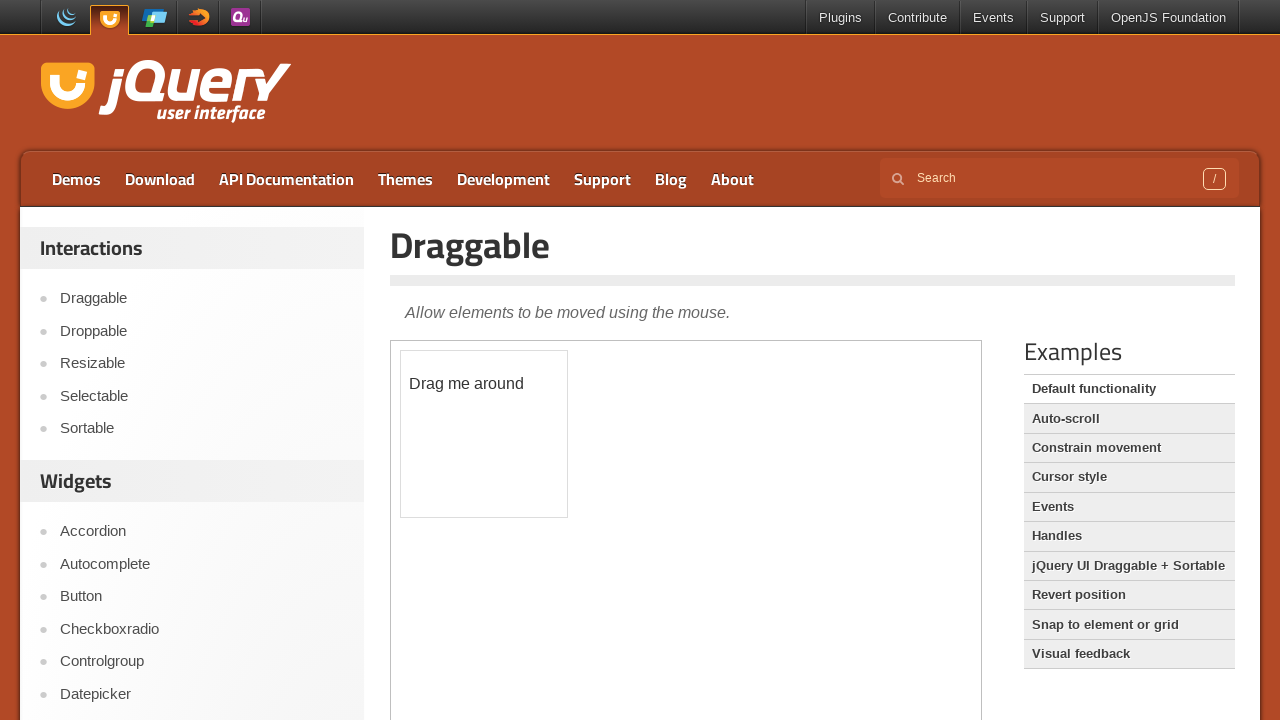

Located the draggable element with id 'draggable' within the iframe
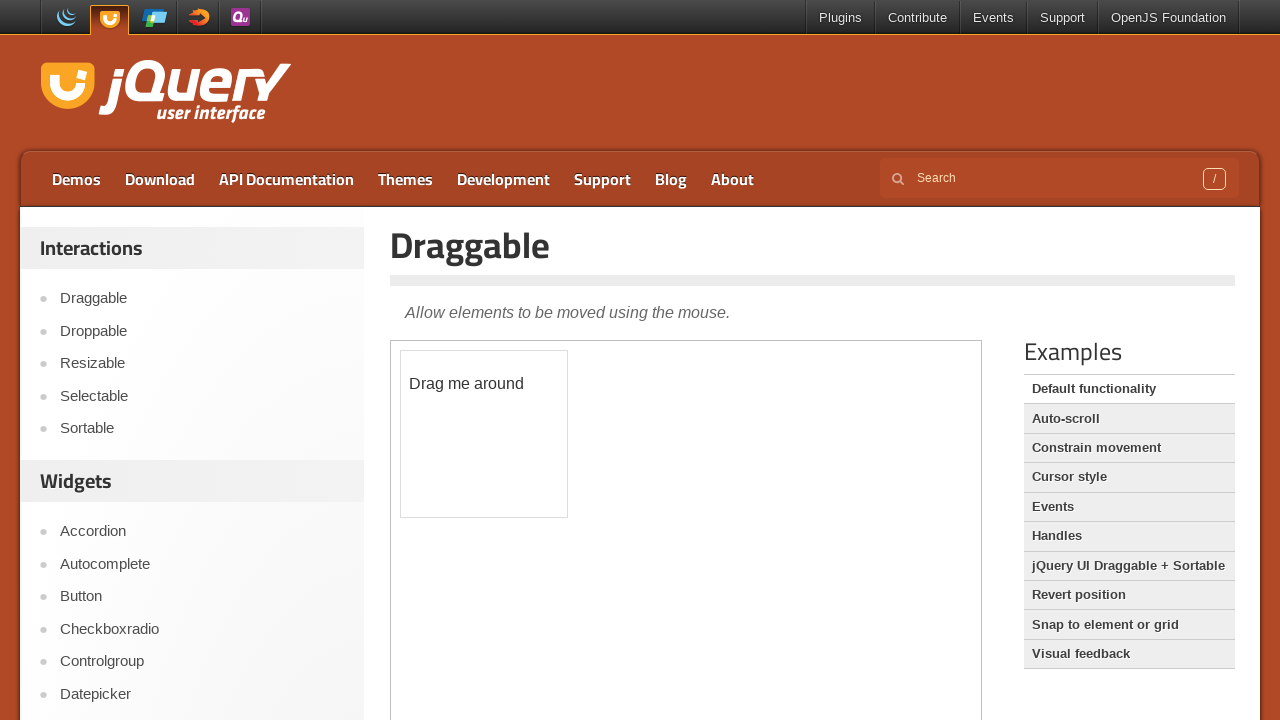

Dragged the draggable element 50 pixels to the right at (451, 351)
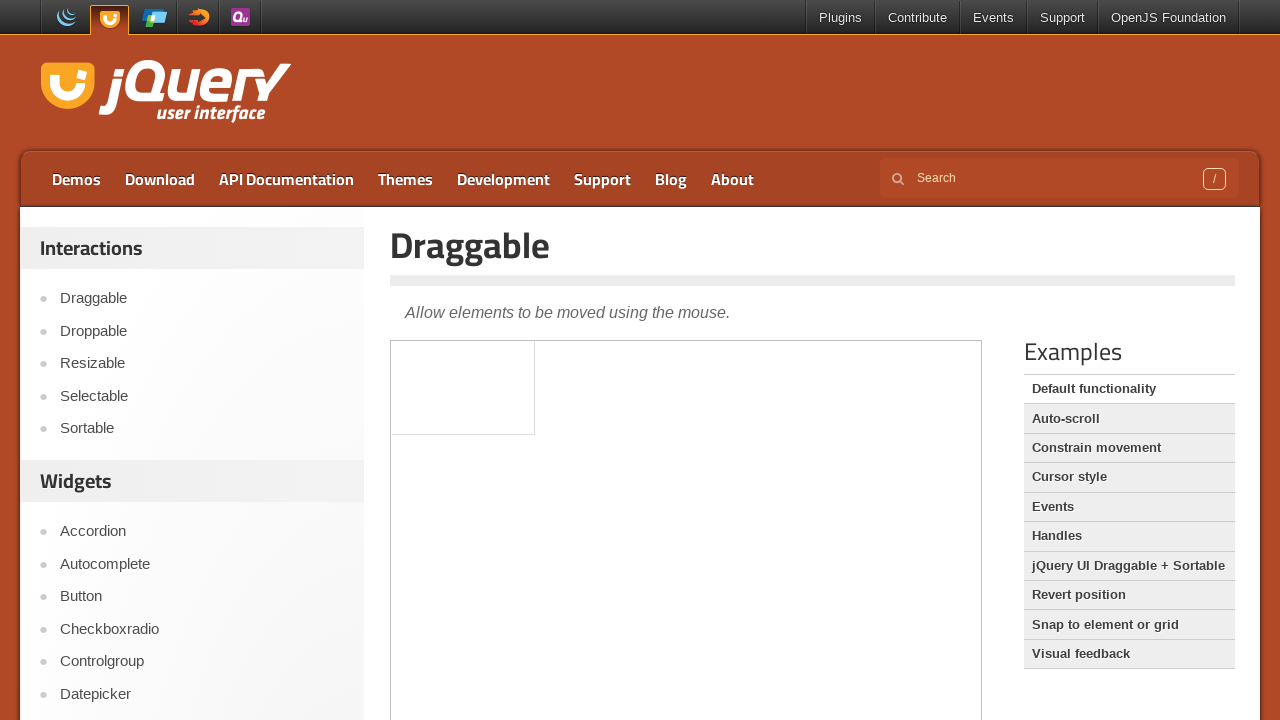

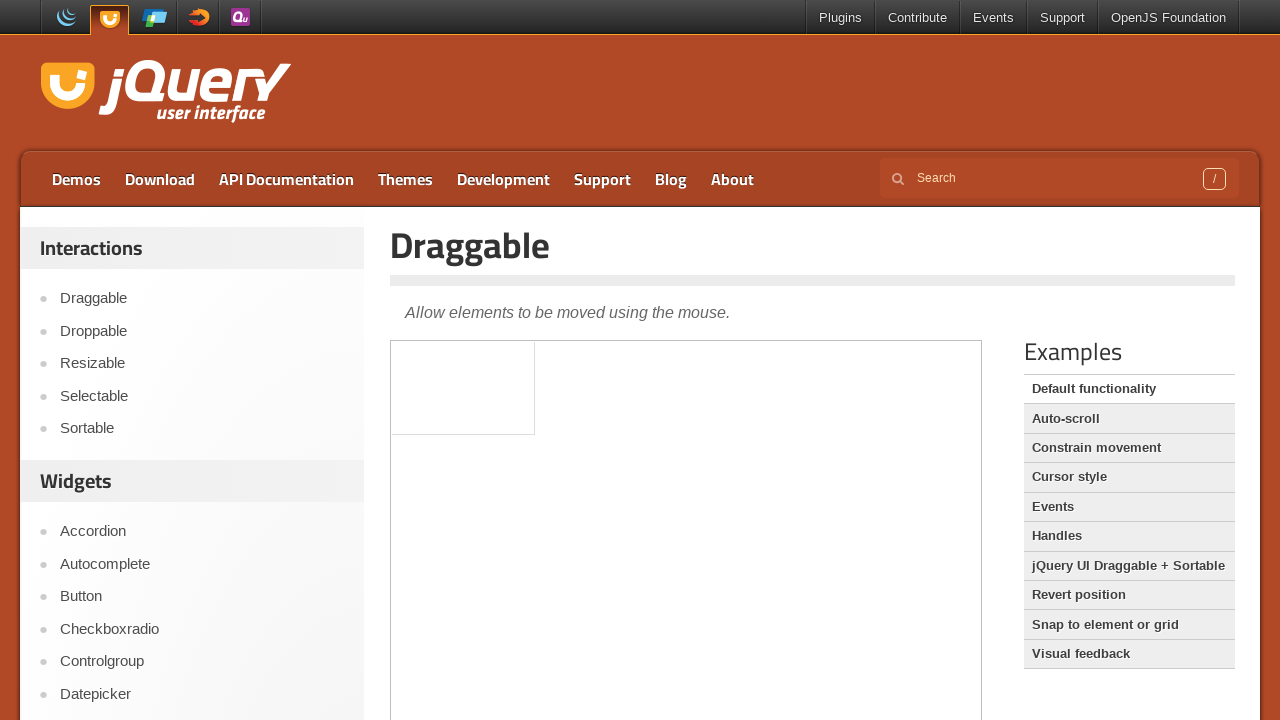